Tests registration form validation when confirmation email doesn't match the email field

Starting URL: https://alada.vn/tai-khoan/dang-ky.html

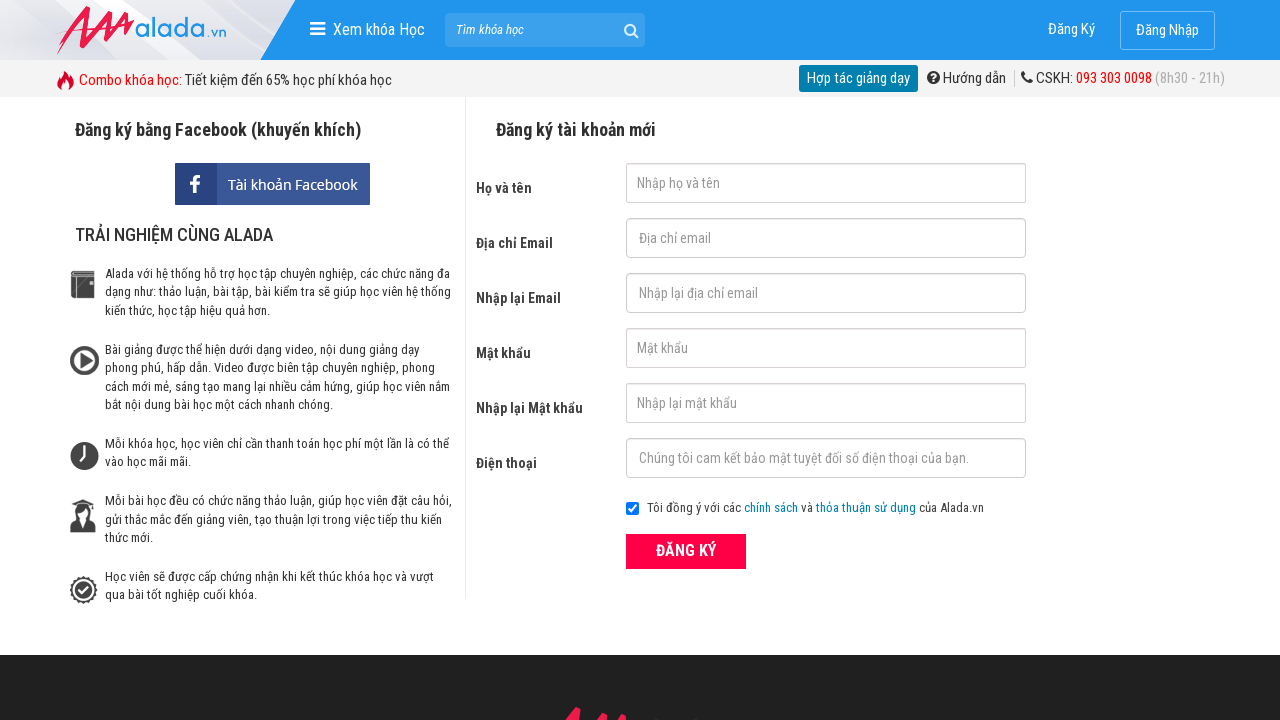

Filled first name field with 'Nguyen Loc' on #txtFirstname
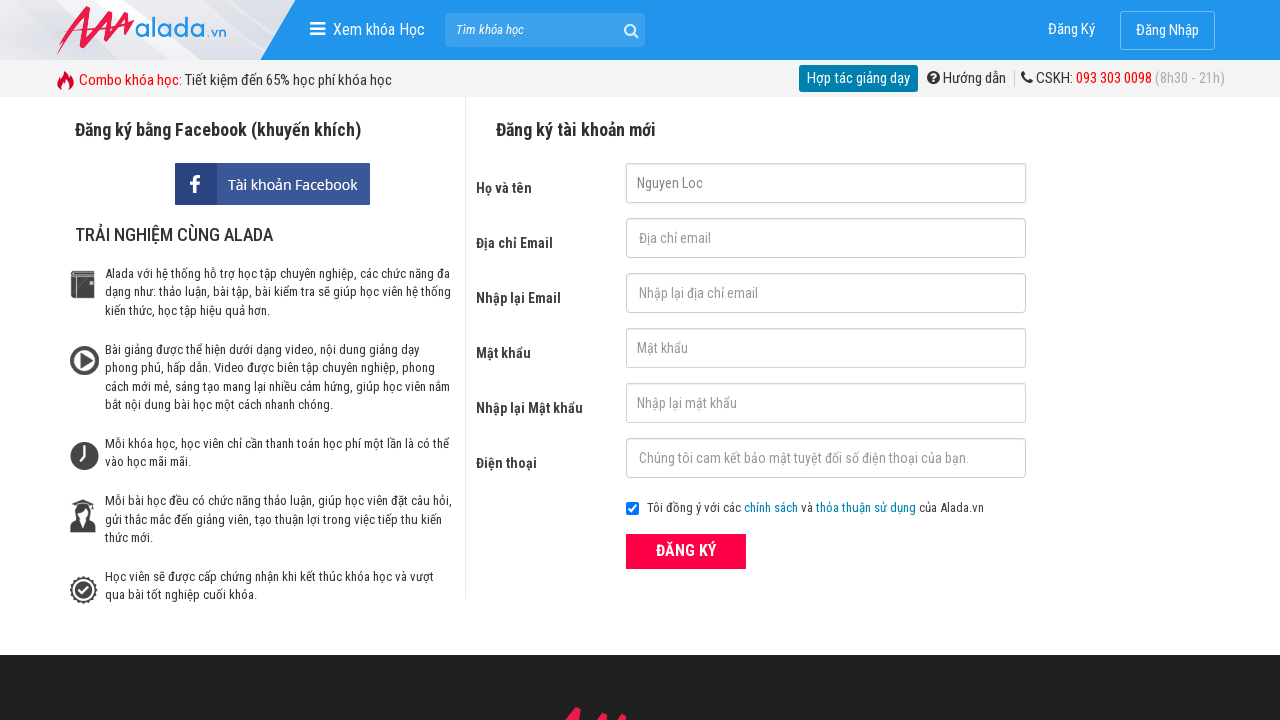

Filled email field with 'nguyen@loc.com' on #txtEmail
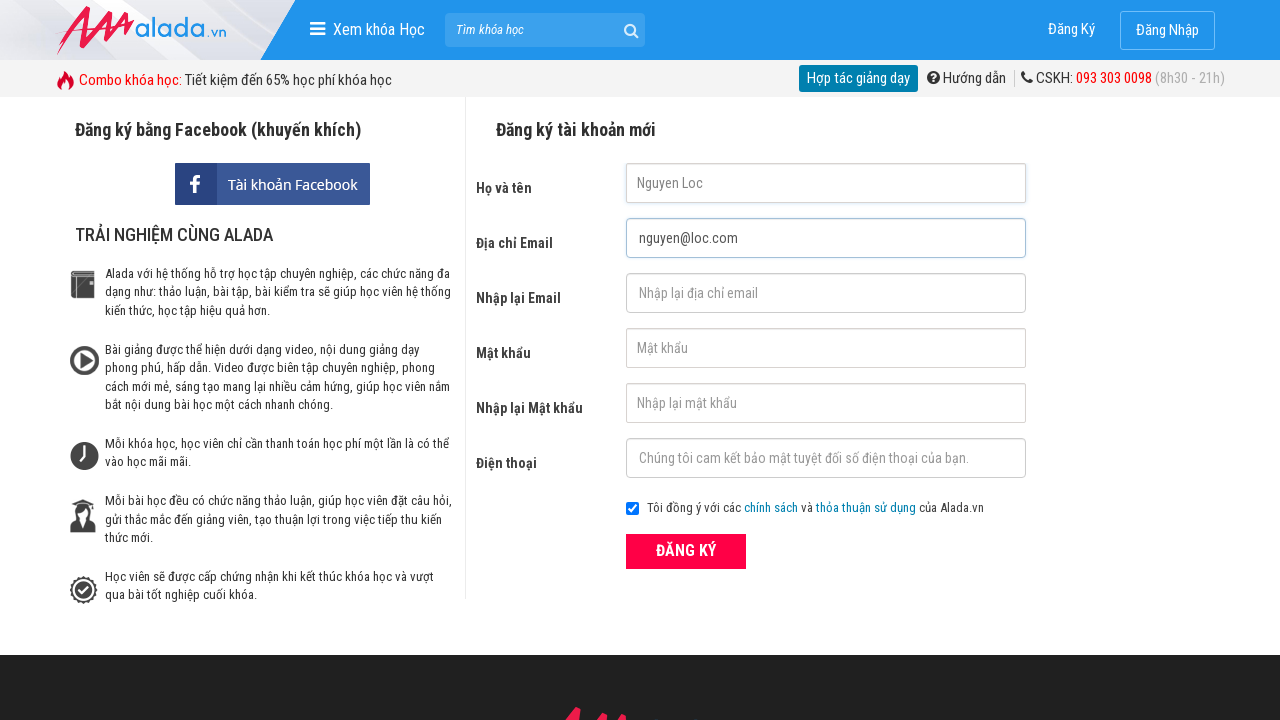

Filled confirm email field with mismatched email 'nguyen@loc.net' on #txtCEmail
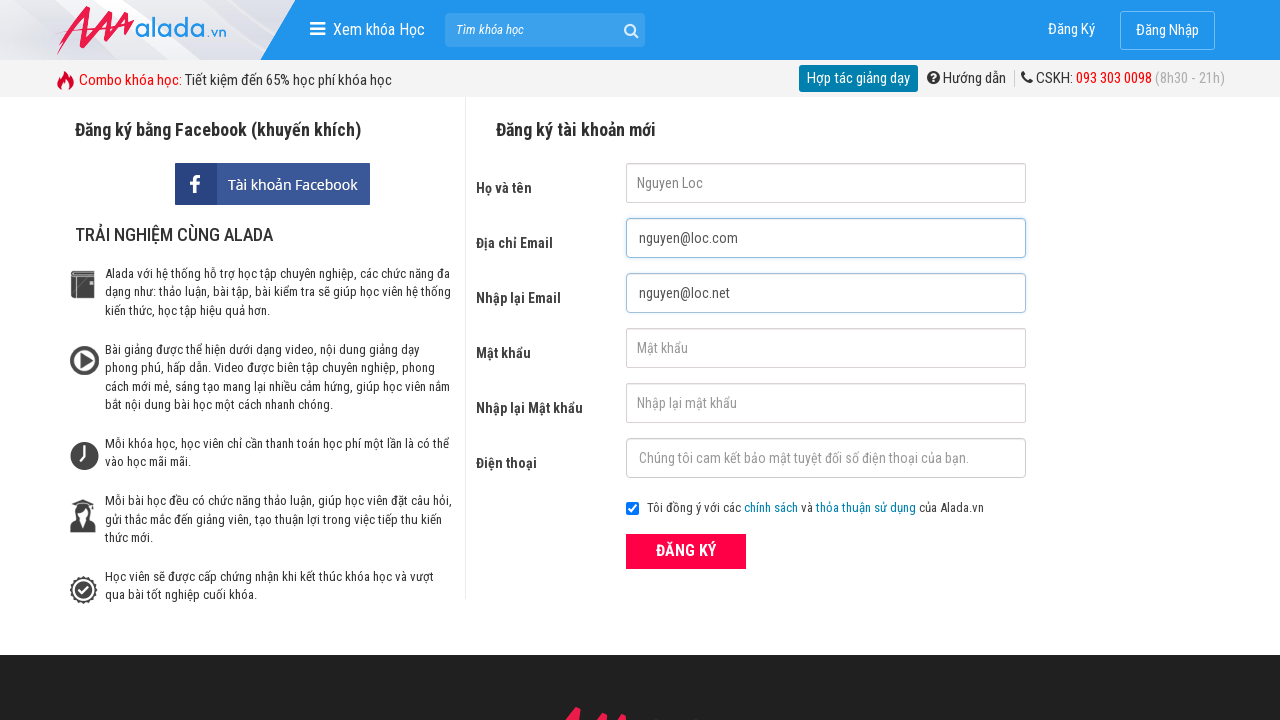

Filled password field with '123456' on #txtPassword
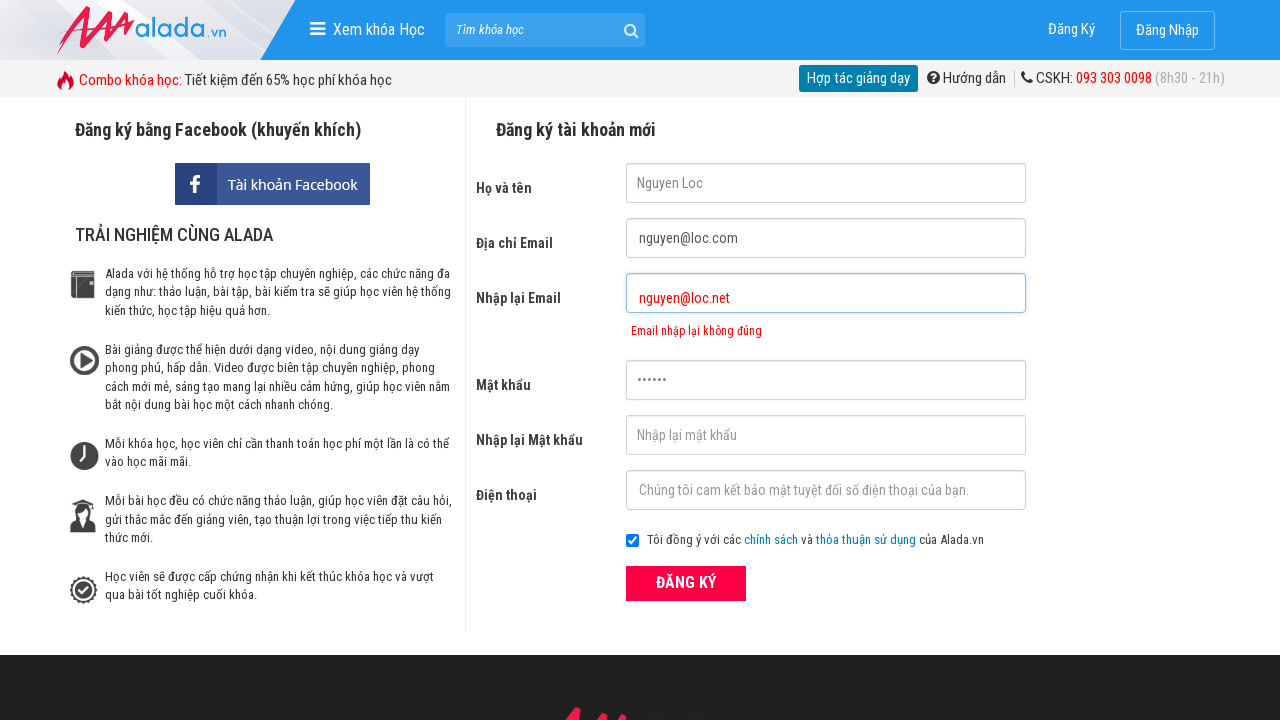

Filled confirm password field with '123456' on #txtCPassword
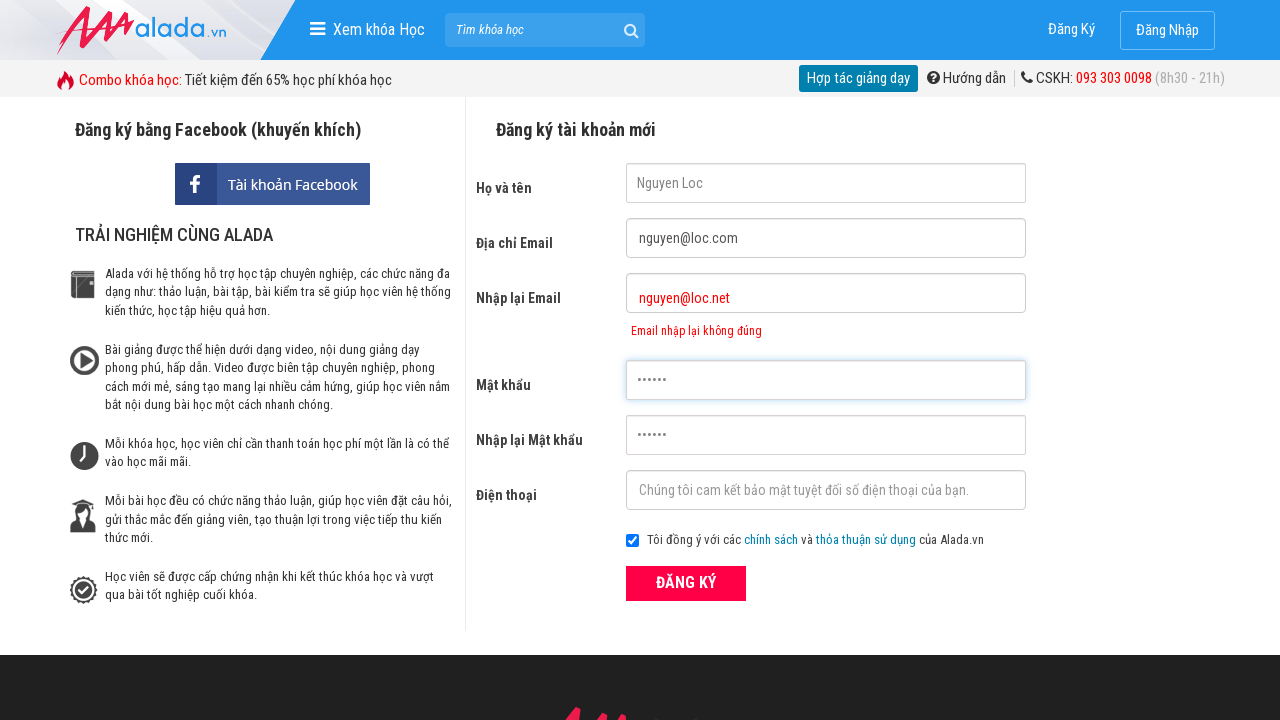

Filled phone field with '0123452345' on #txtPhone
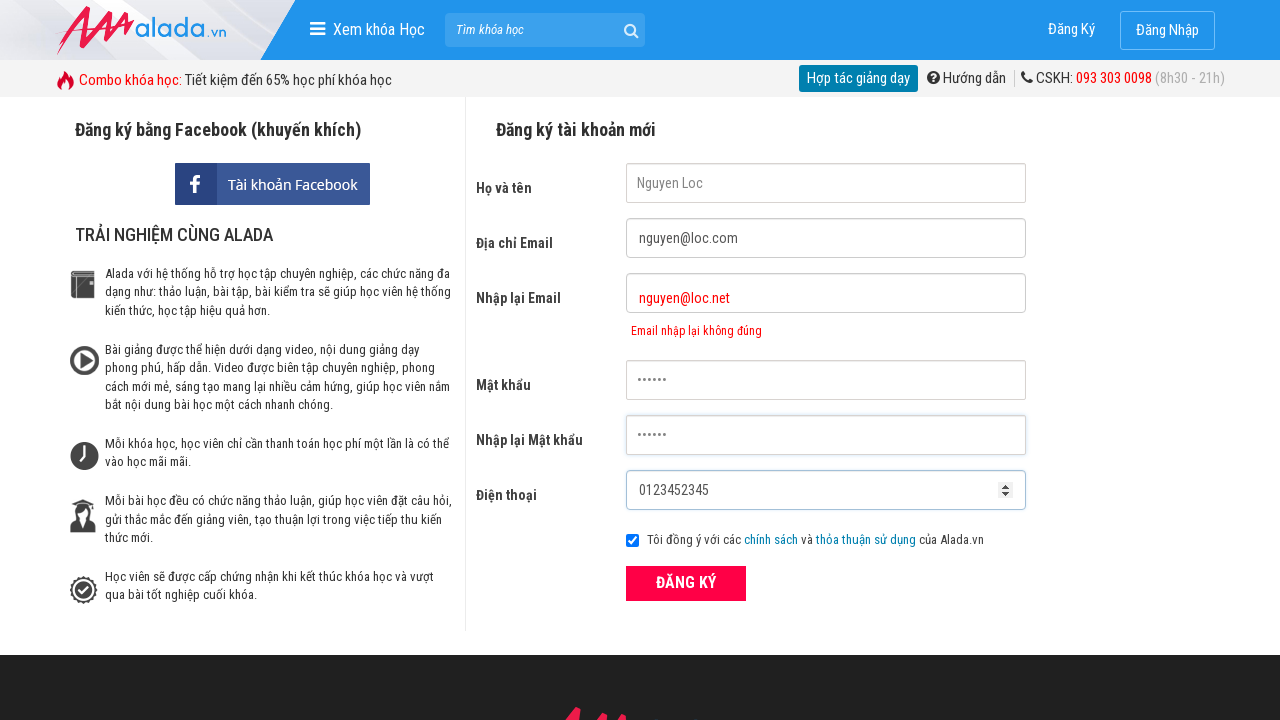

Clicked ĐĂNG KÝ (Register) button to submit form at (686, 583) on xpath=//form[@id='frmLogin']//button[text()='ĐĂNG KÝ']
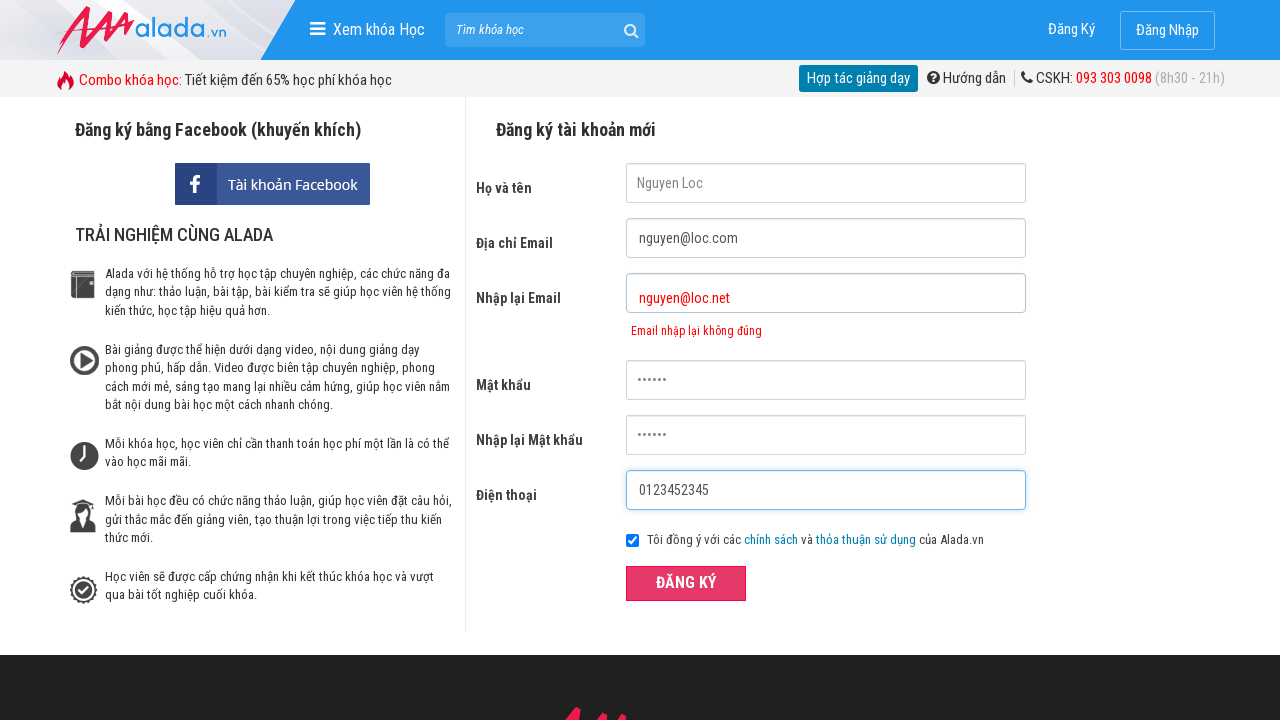

Error message for mismatched confirmation email appeared
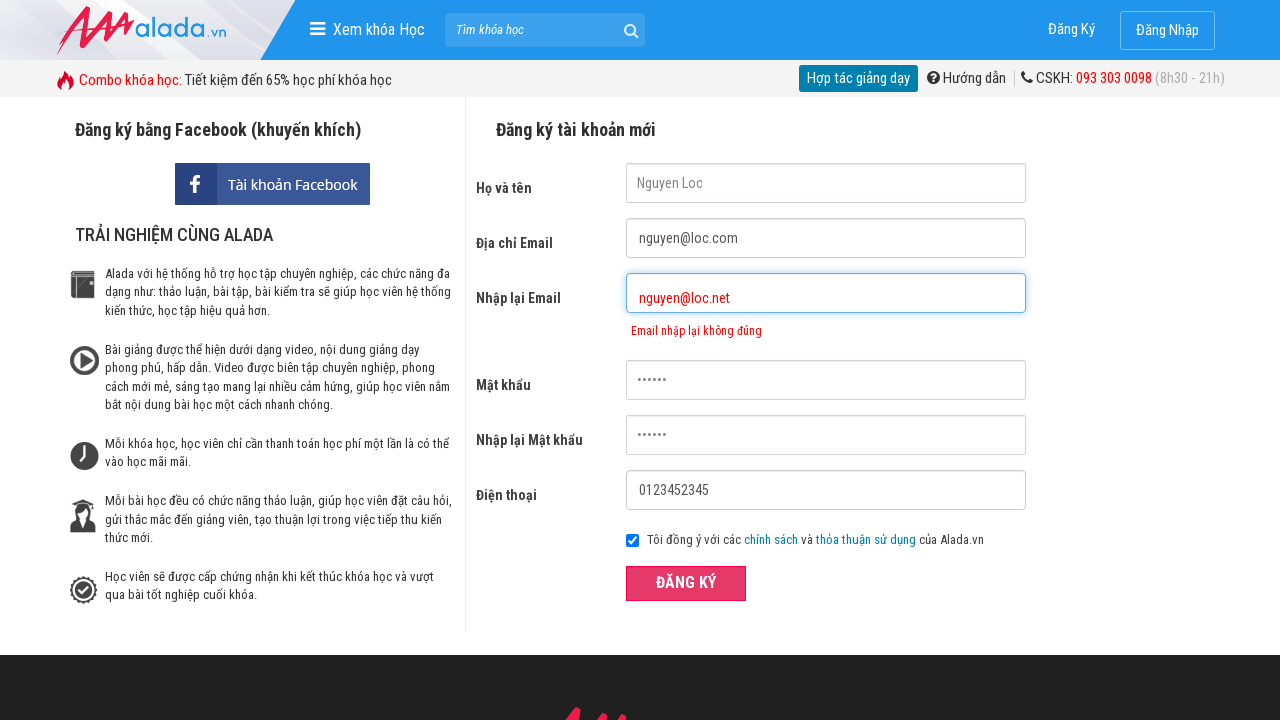

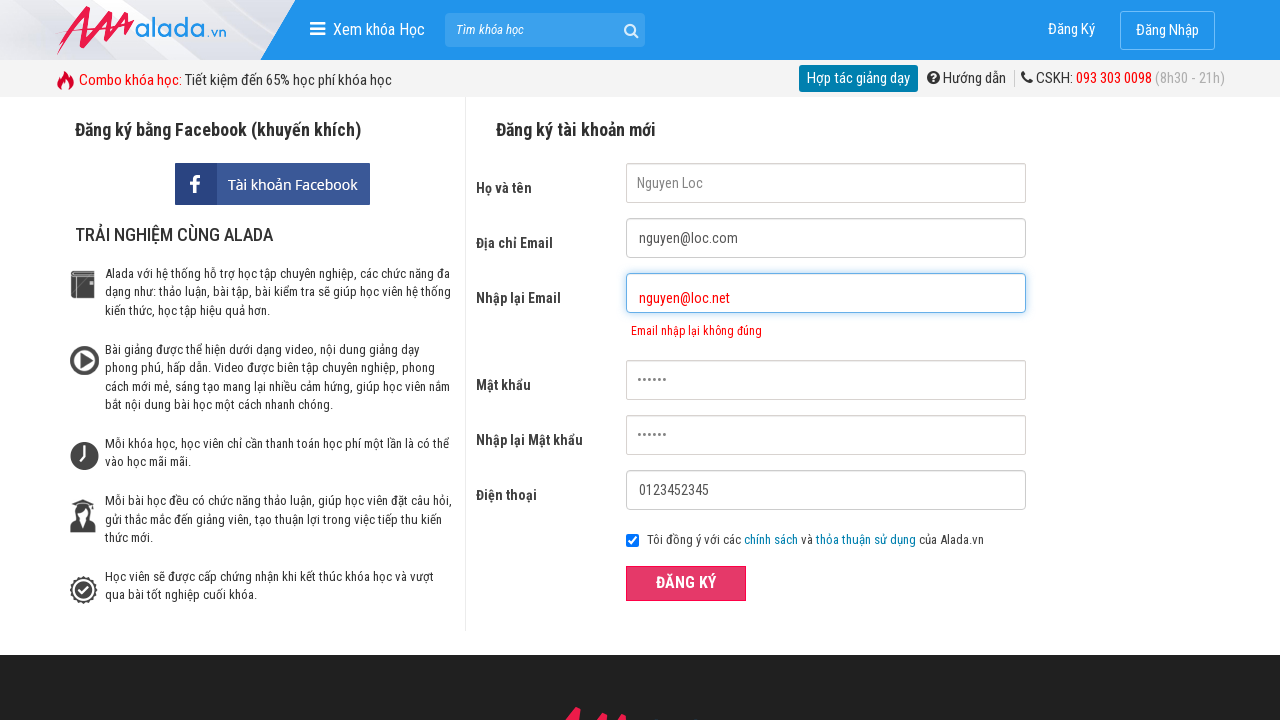